Navigates to The Internet test site and clicks on the Entry Ad link to test modal/ad functionality

Starting URL: http://the-internet.herokuapp.com

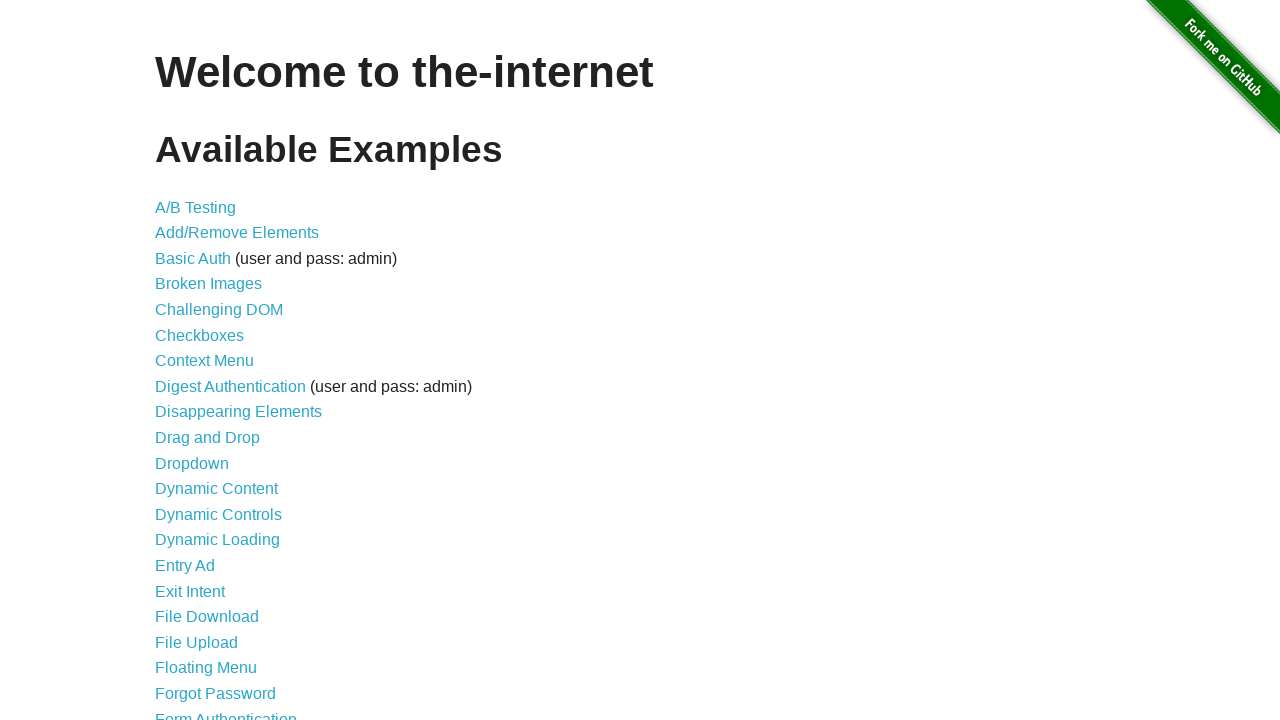

Navigated to The Internet test site
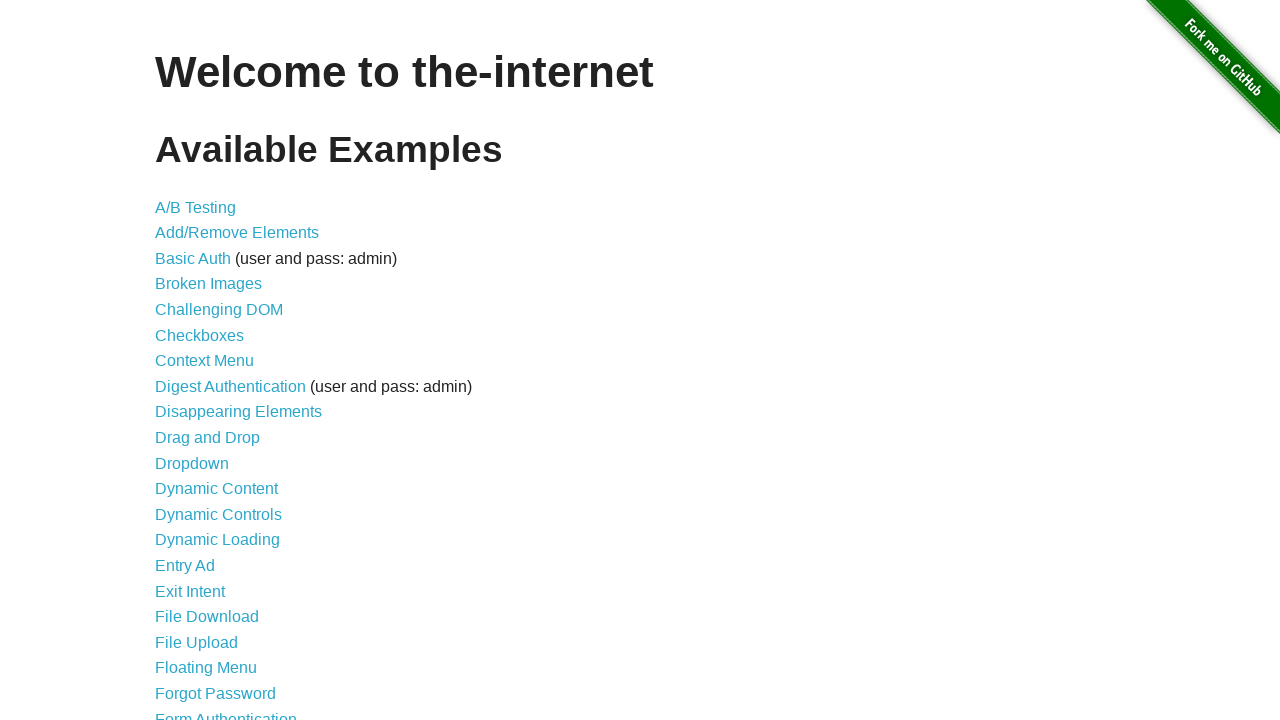

Clicked on the Entry Ad link to test modal/ad functionality at (185, 566) on a[href='/entry_ad']
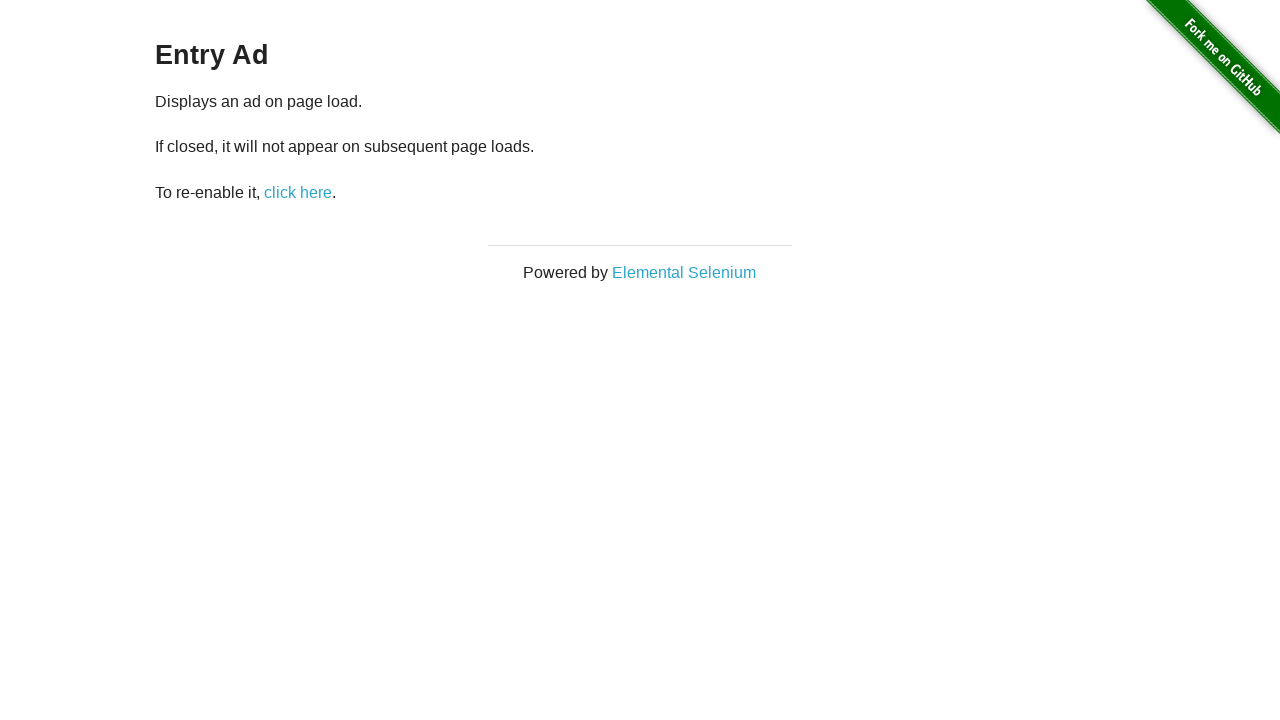

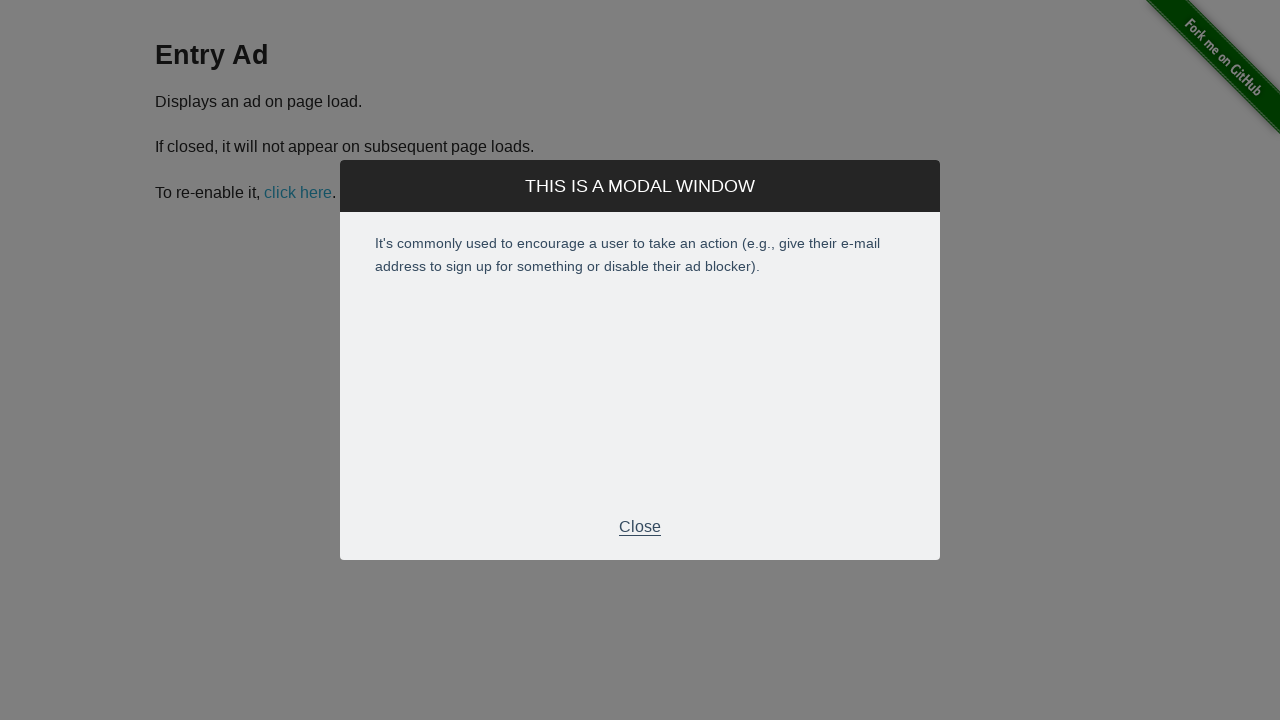